Tests file upload functionality by selecting a file using the file input element on a demo upload page

Starting URL: https://the-internet.herokuapp.com/upload

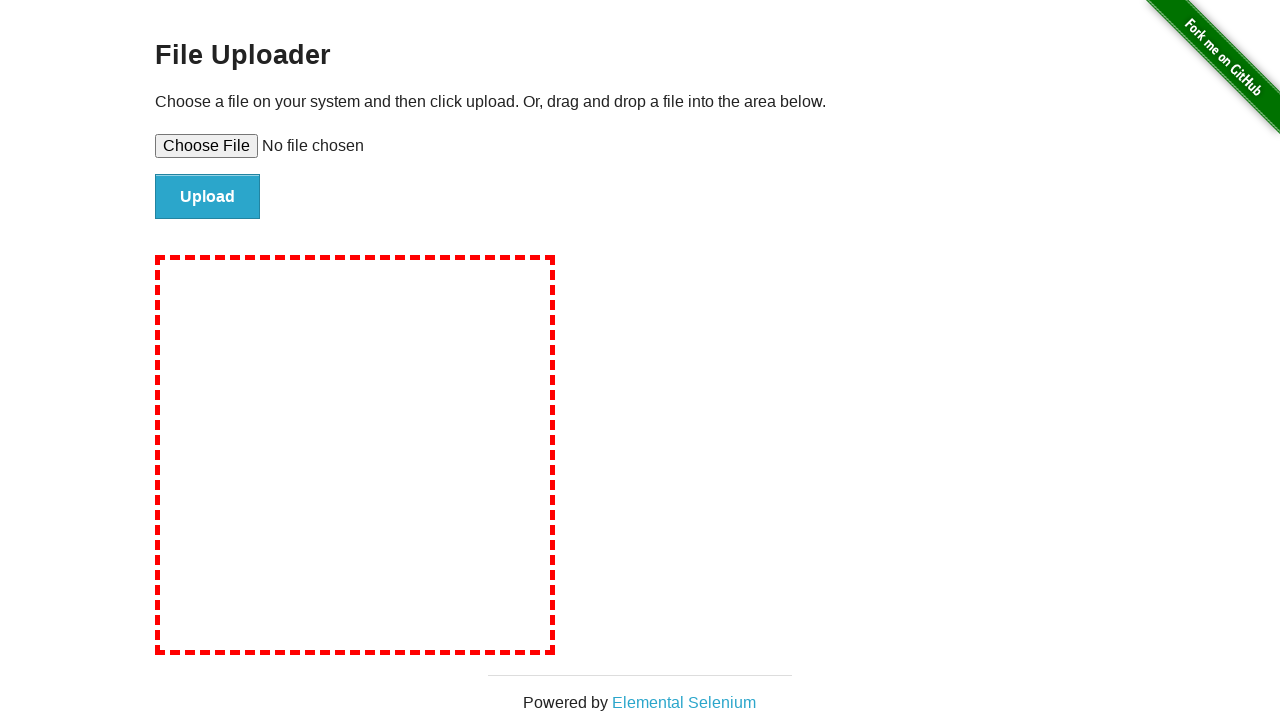

Created temporary test file for upload at /tmp/test_upload.txt
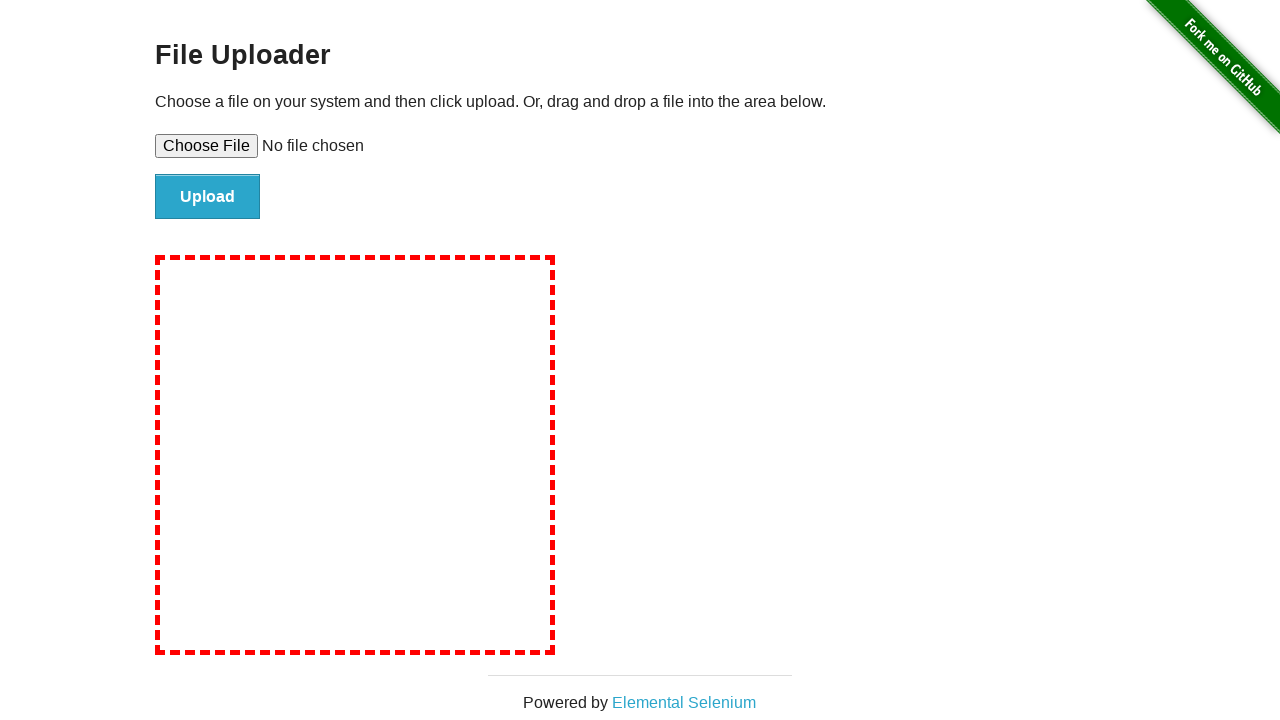

Selected test file using file input element
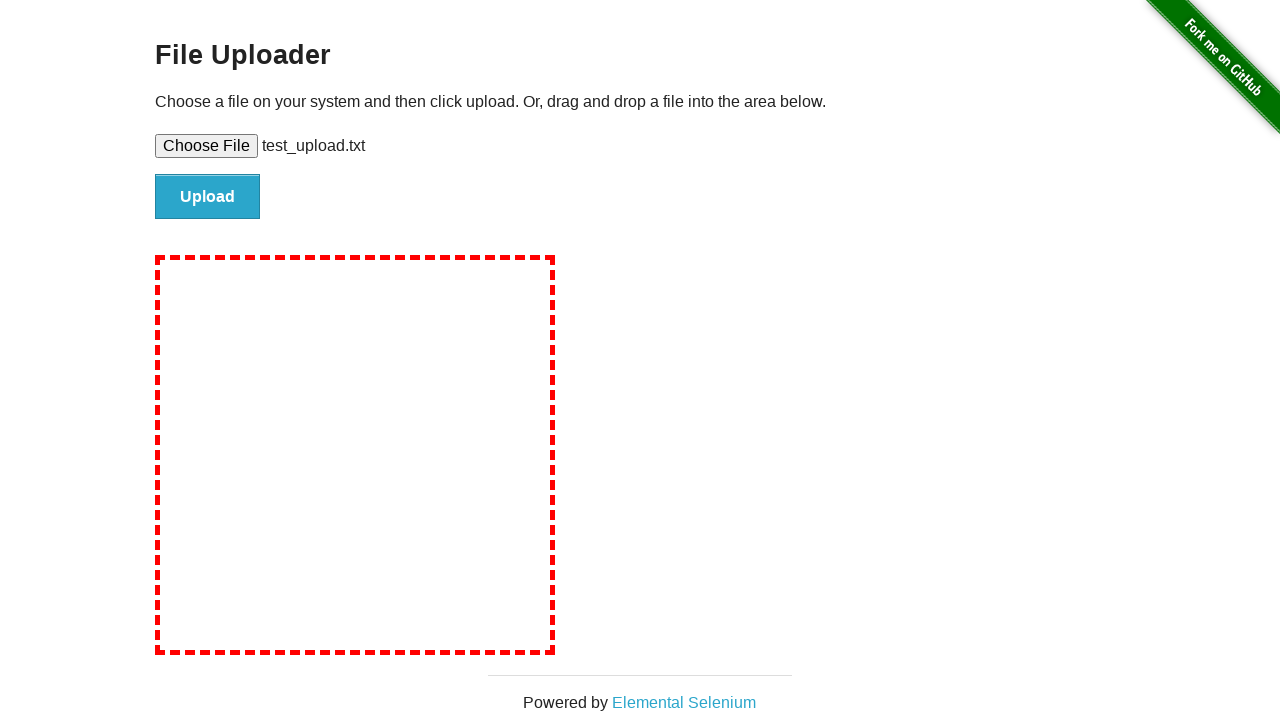

Clicked upload button to submit file at (208, 197) on input#file-submit
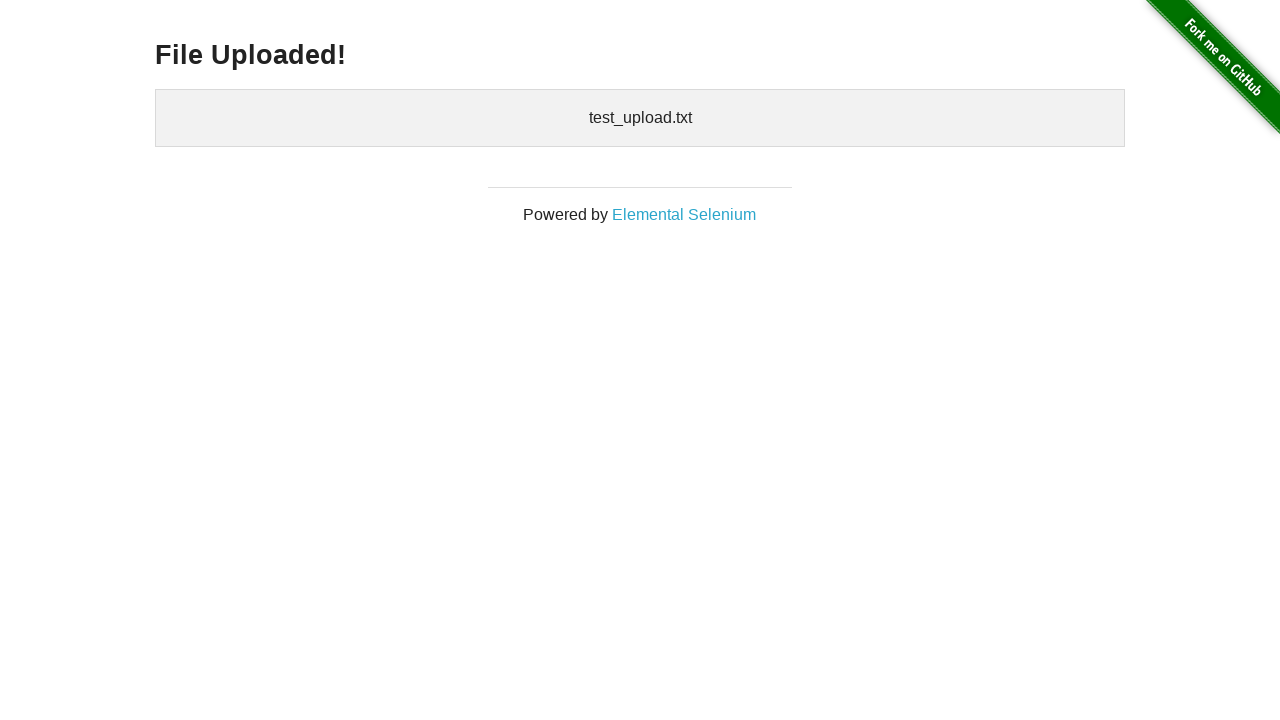

Upload confirmation message appeared
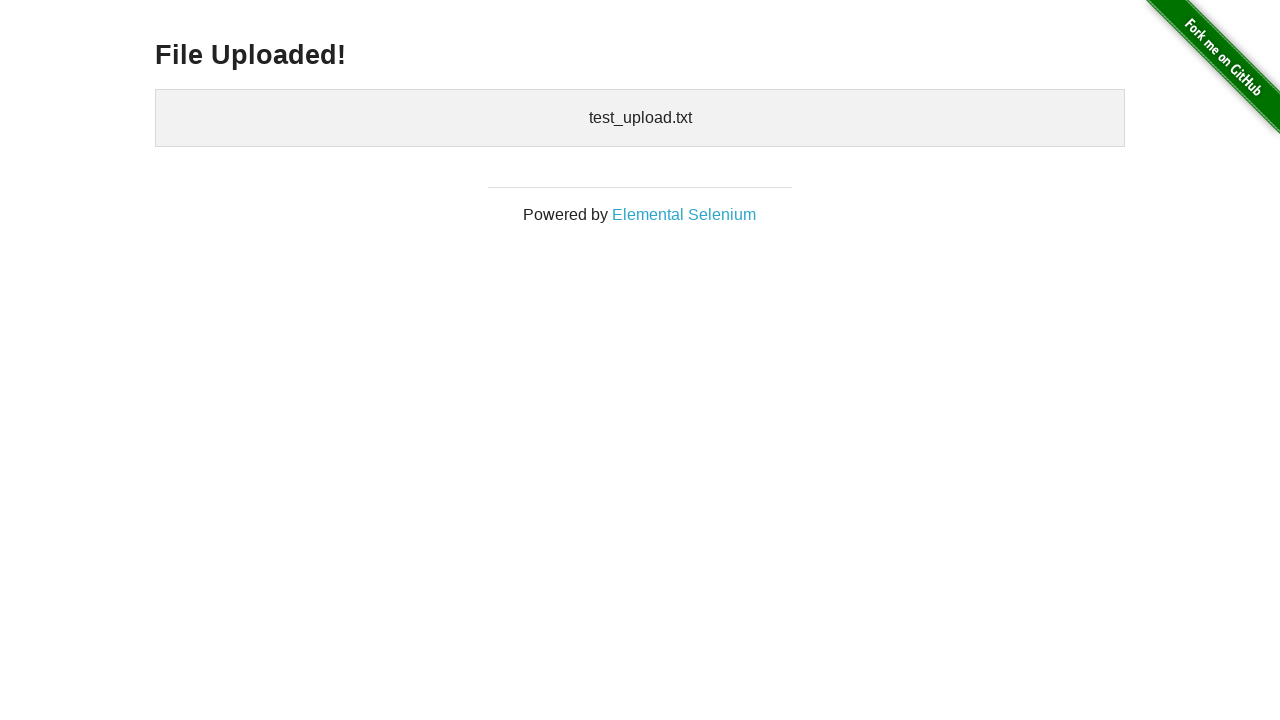

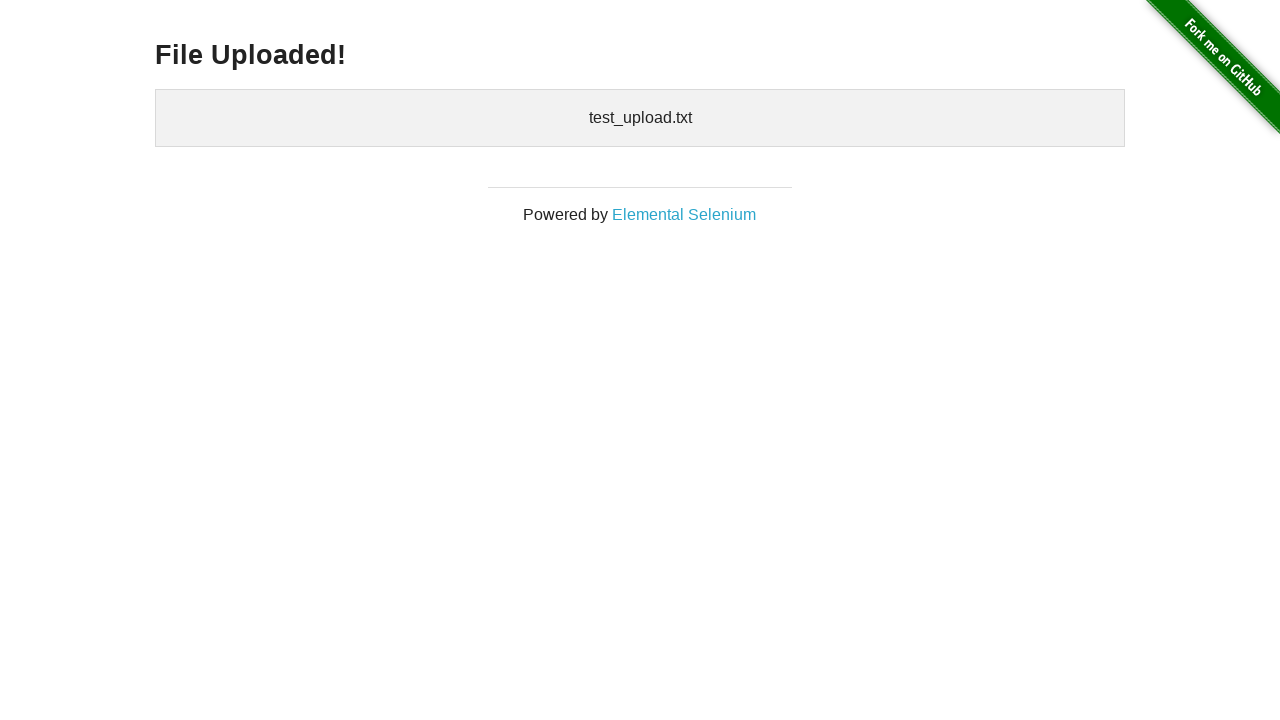